Tests window handling functionality by navigating to a window test page and clicking a button that likely opens multiple windows

Starting URL: https://letcode.in/window

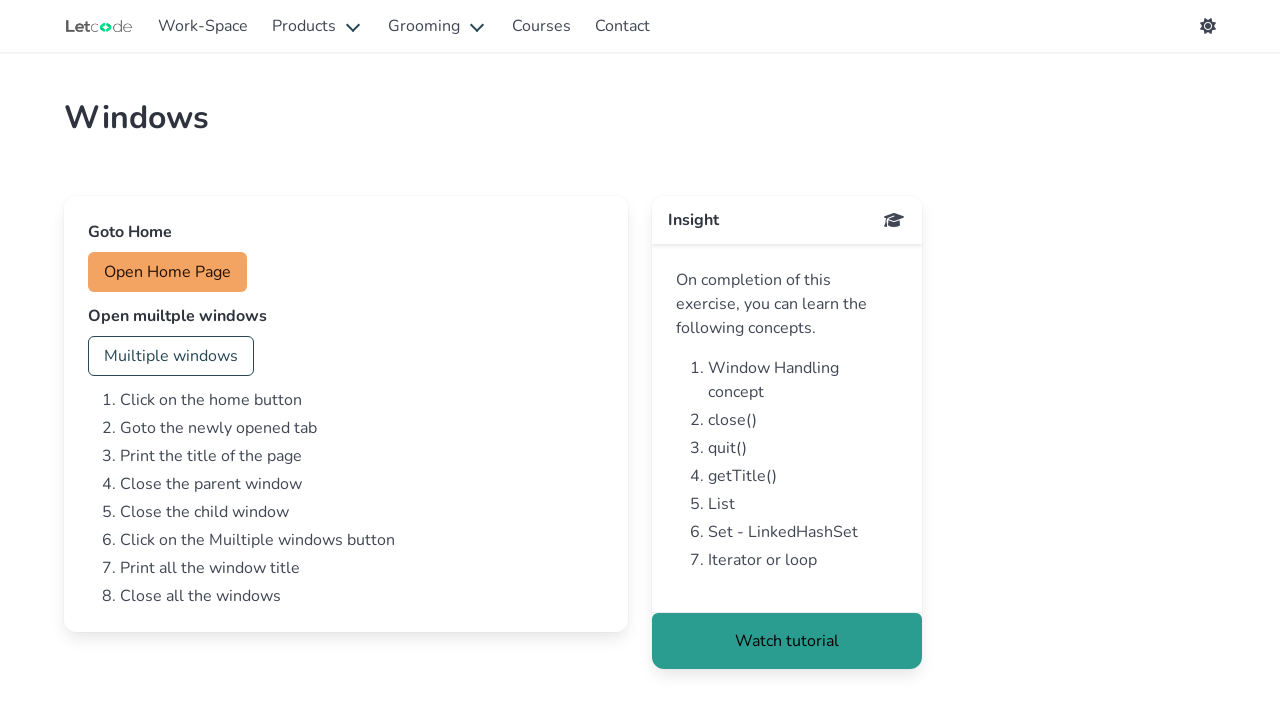

Clicked the multi-window button to open multiple windows at (171, 356) on #multi
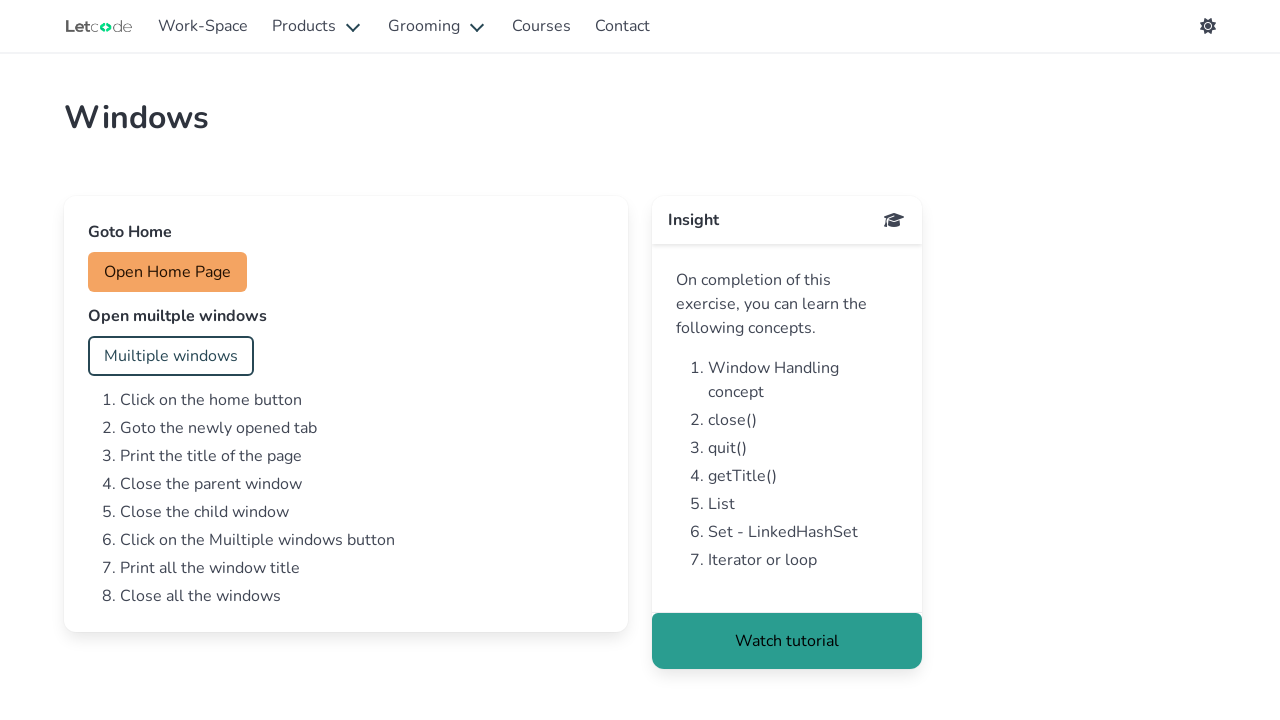

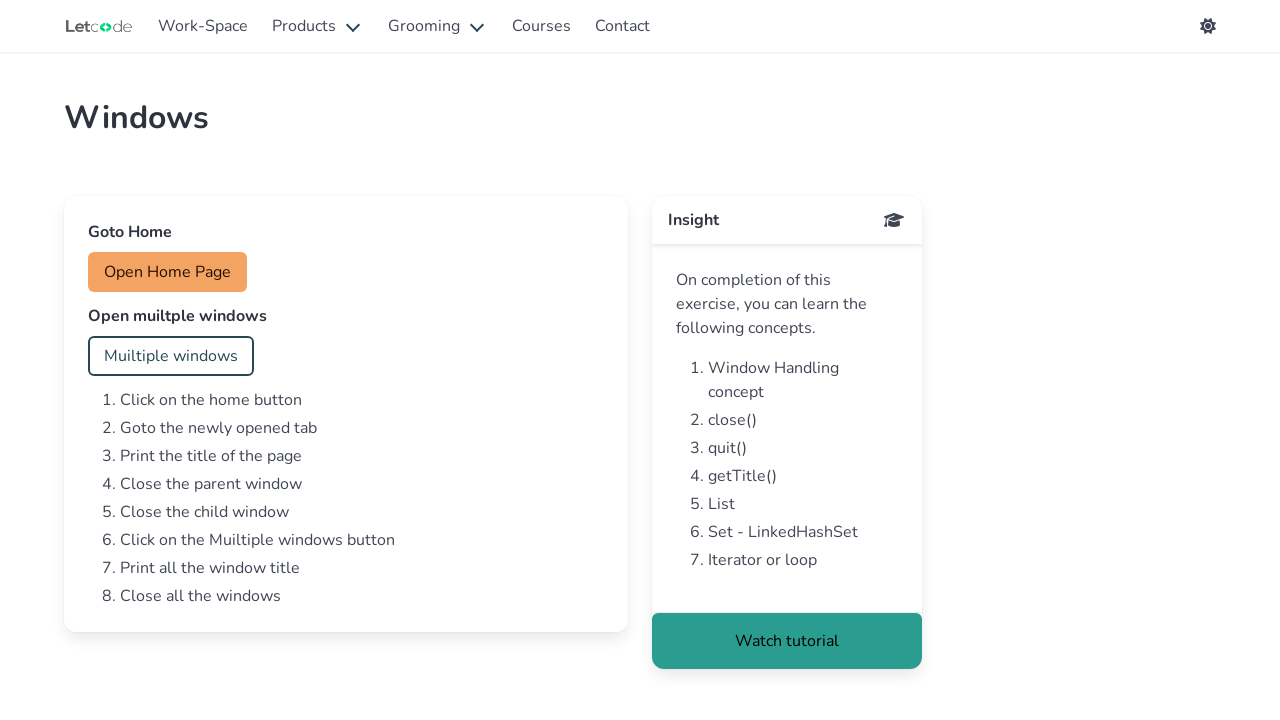